Tests checkbox functionality by finding all checkboxes on the page and clicking each one sequentially to select them.

Starting URL: https://rahulshettyacademy.com/AutomationPractice/

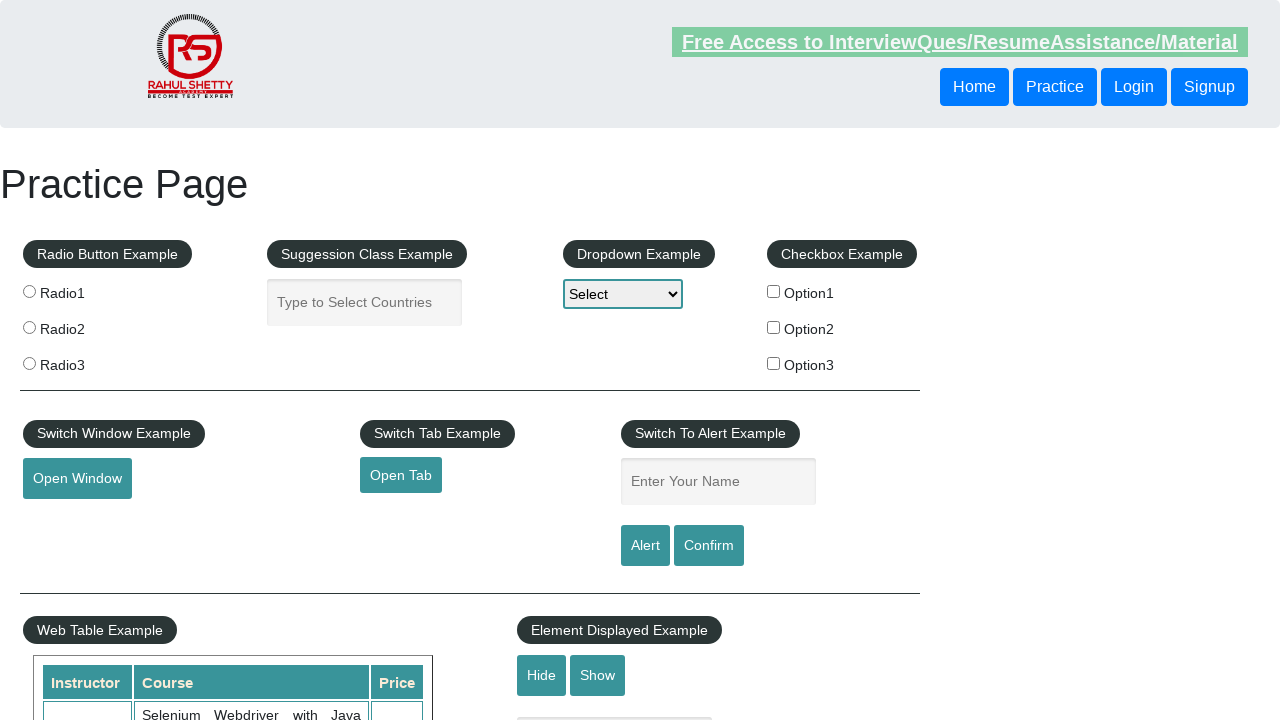

Navigated to AutomationPractice page
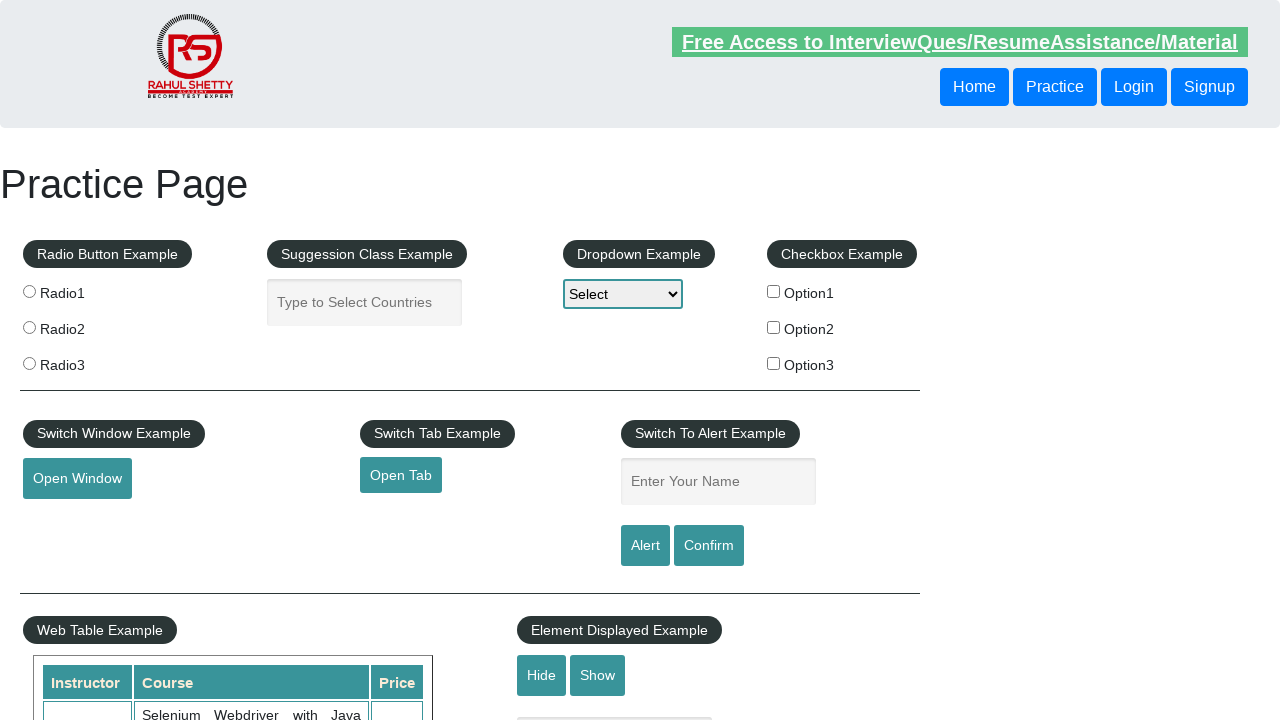

Checkbox elements loaded on page
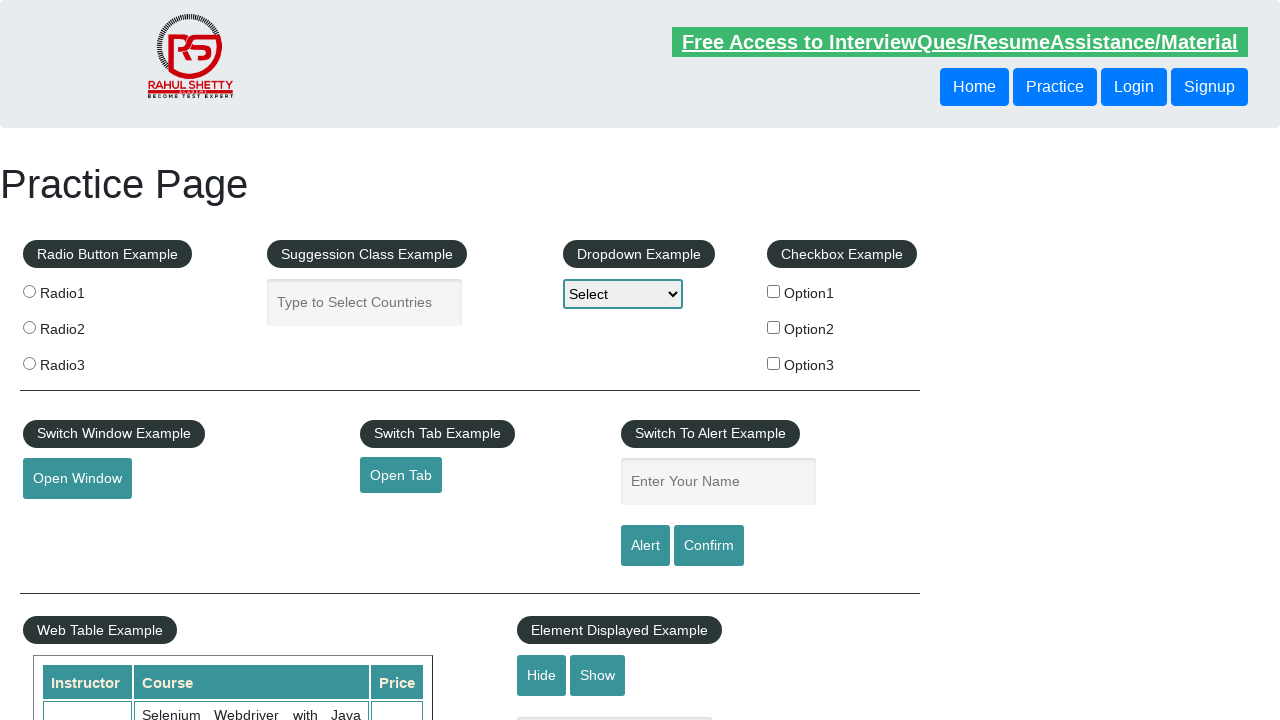

Located all checkbox elements on page
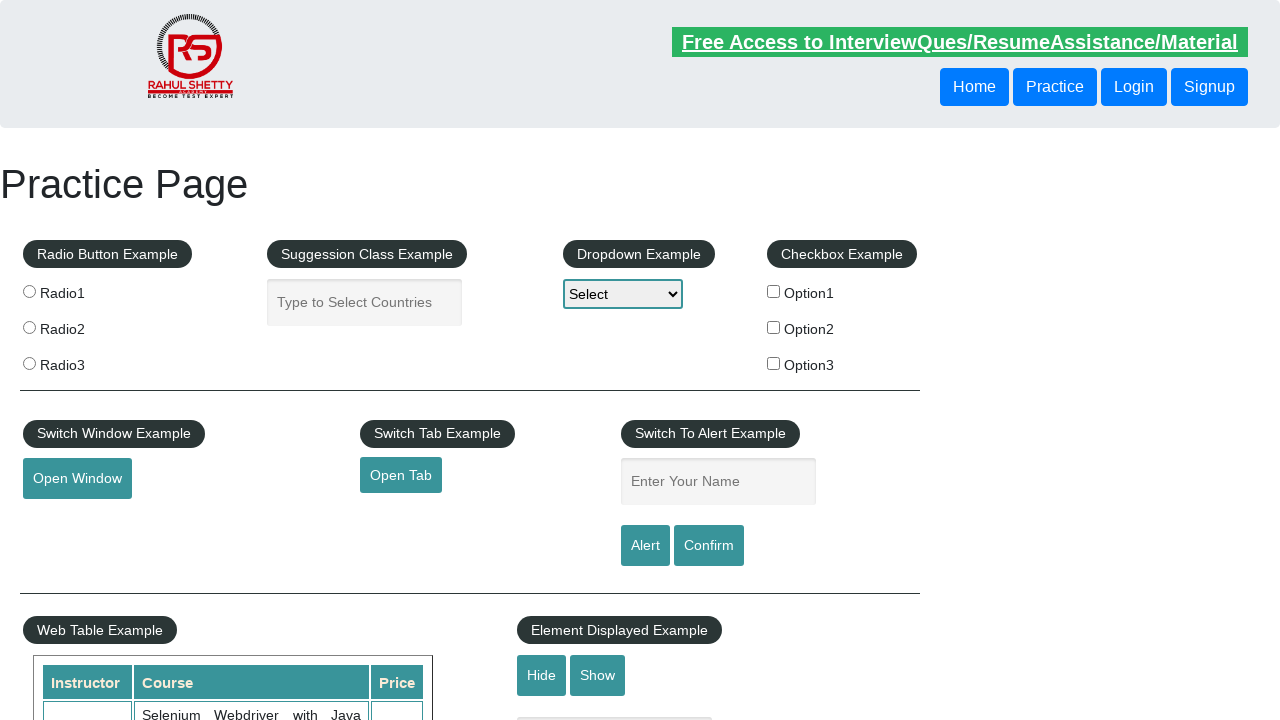

Found 3 checkboxes on the page
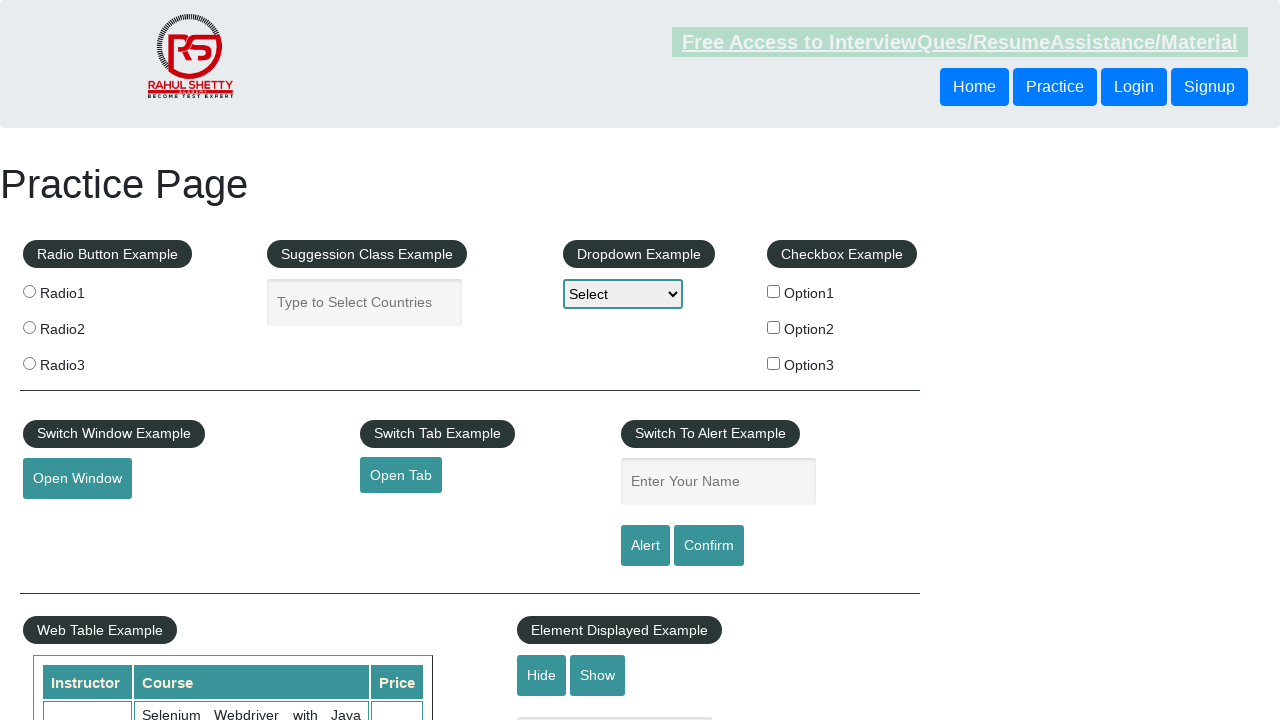

Clicked checkbox 1 of 3 at (774, 291) on input[type='checkbox'] >> nth=0
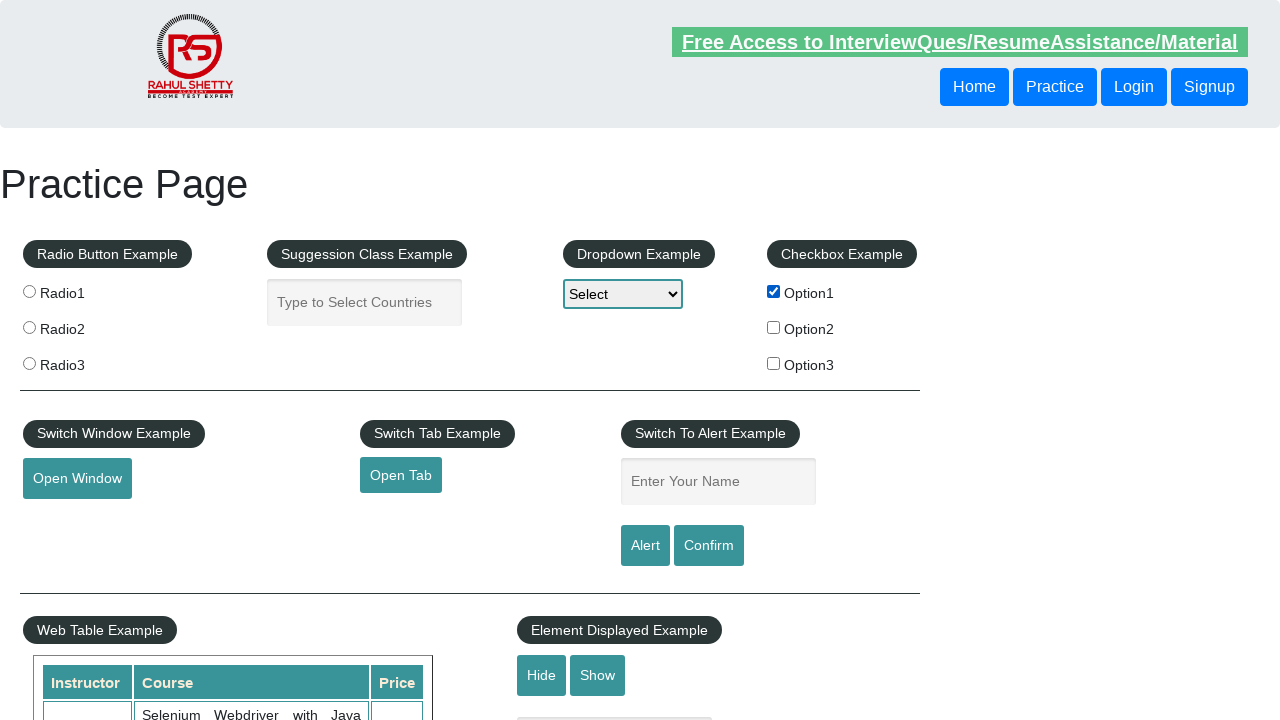

Waited 500ms after clicking checkbox 1
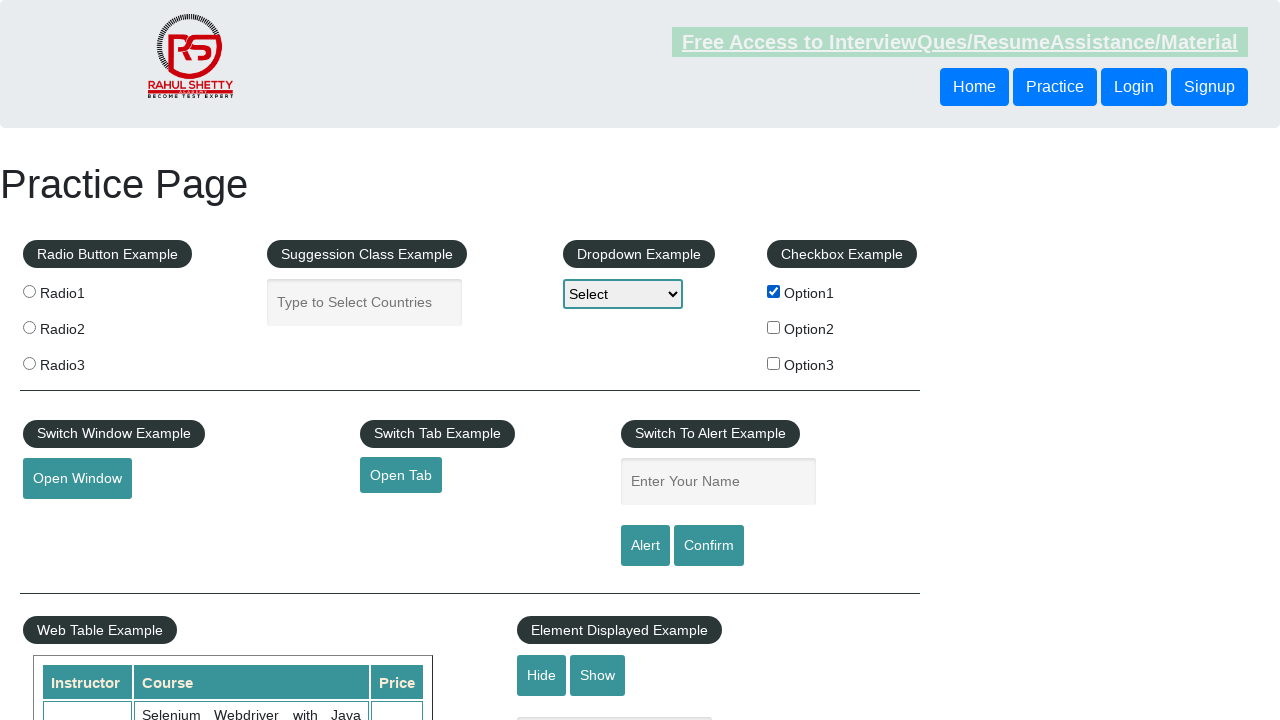

Clicked checkbox 2 of 3 at (774, 327) on input[type='checkbox'] >> nth=1
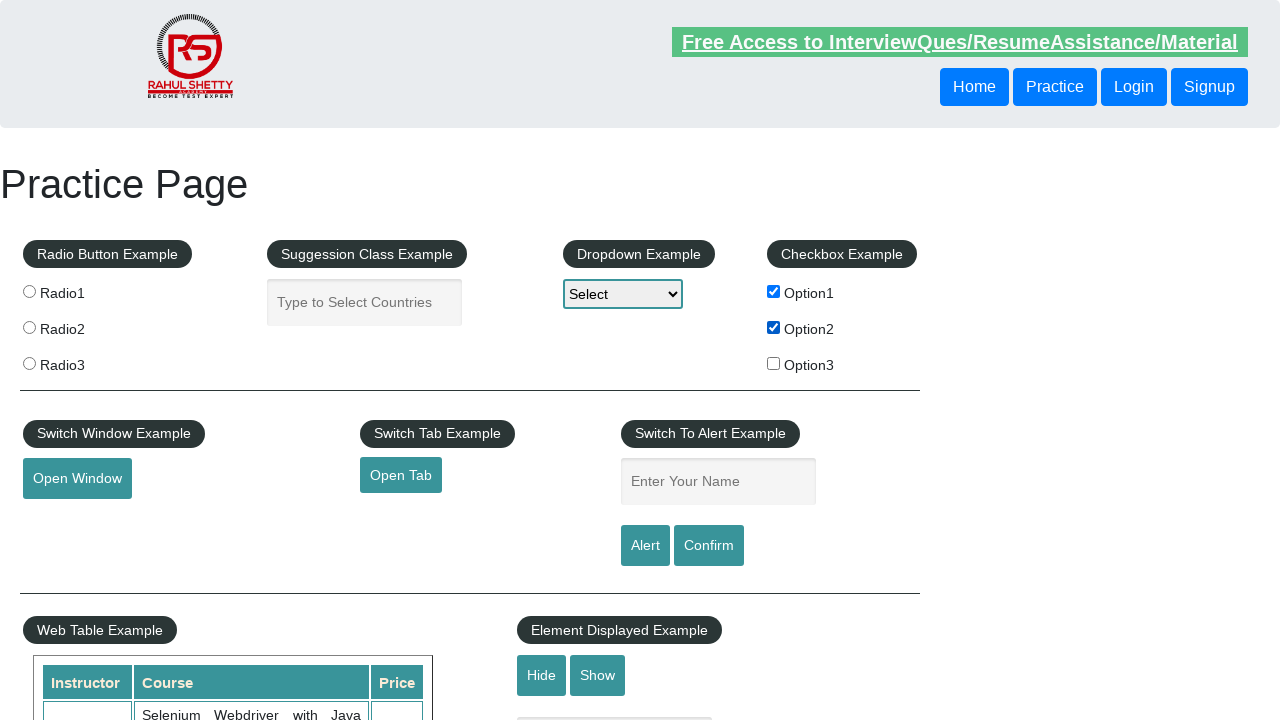

Waited 500ms after clicking checkbox 2
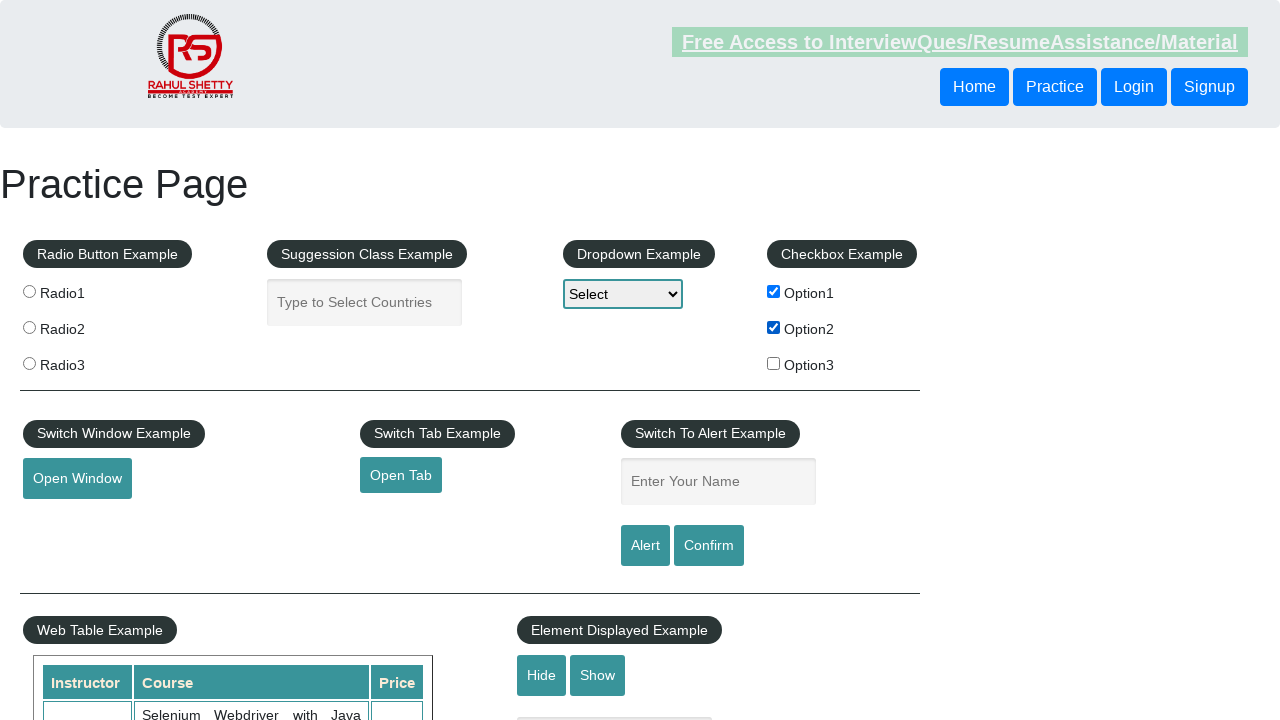

Clicked checkbox 3 of 3 at (774, 363) on input[type='checkbox'] >> nth=2
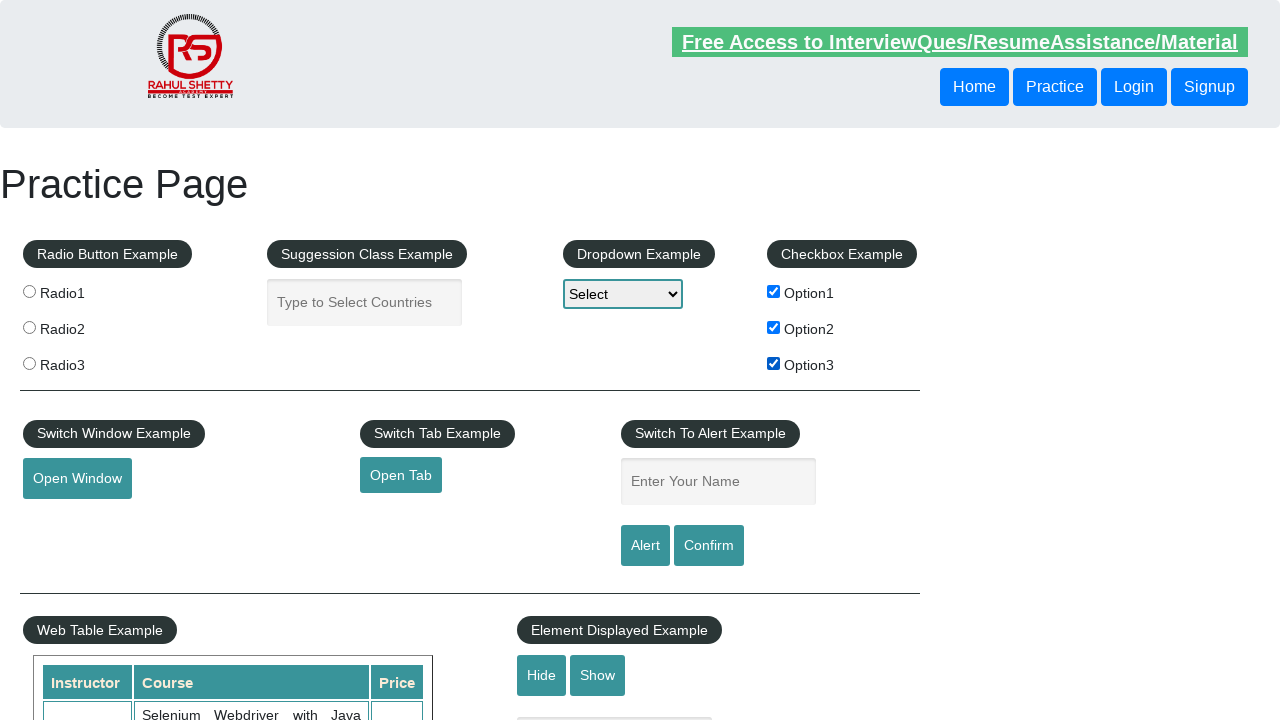

Waited 500ms after clicking checkbox 3
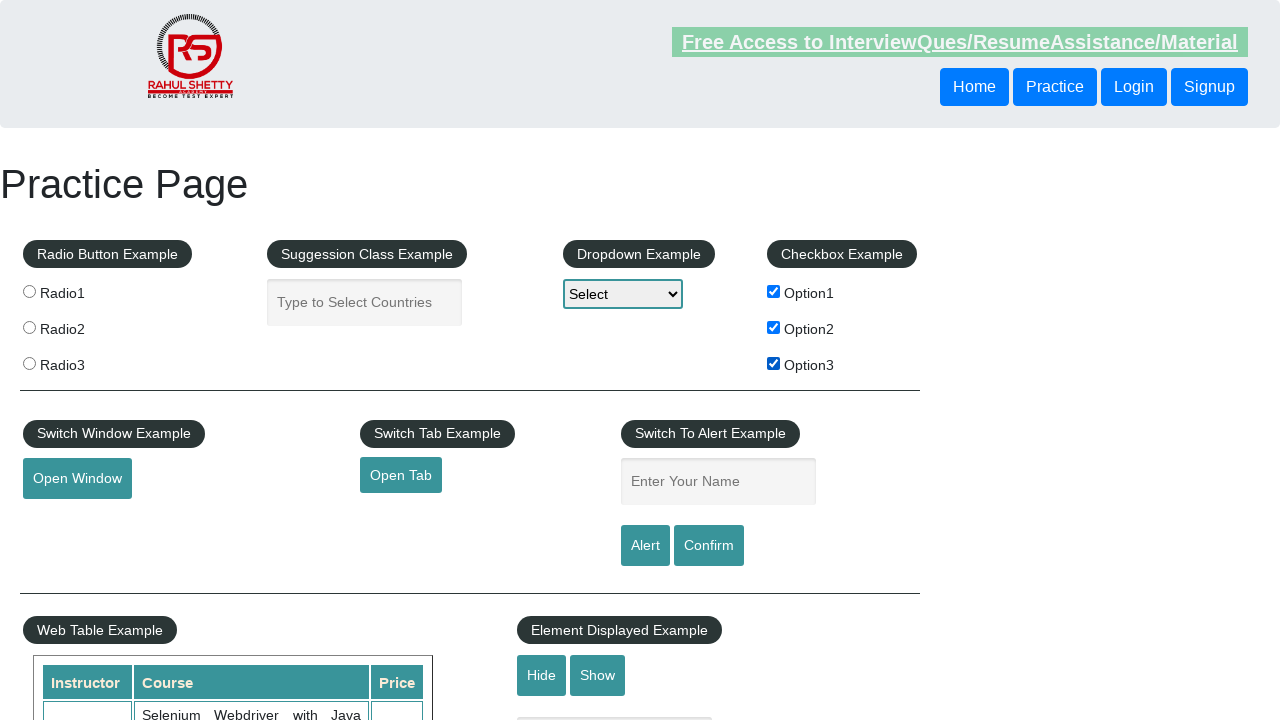

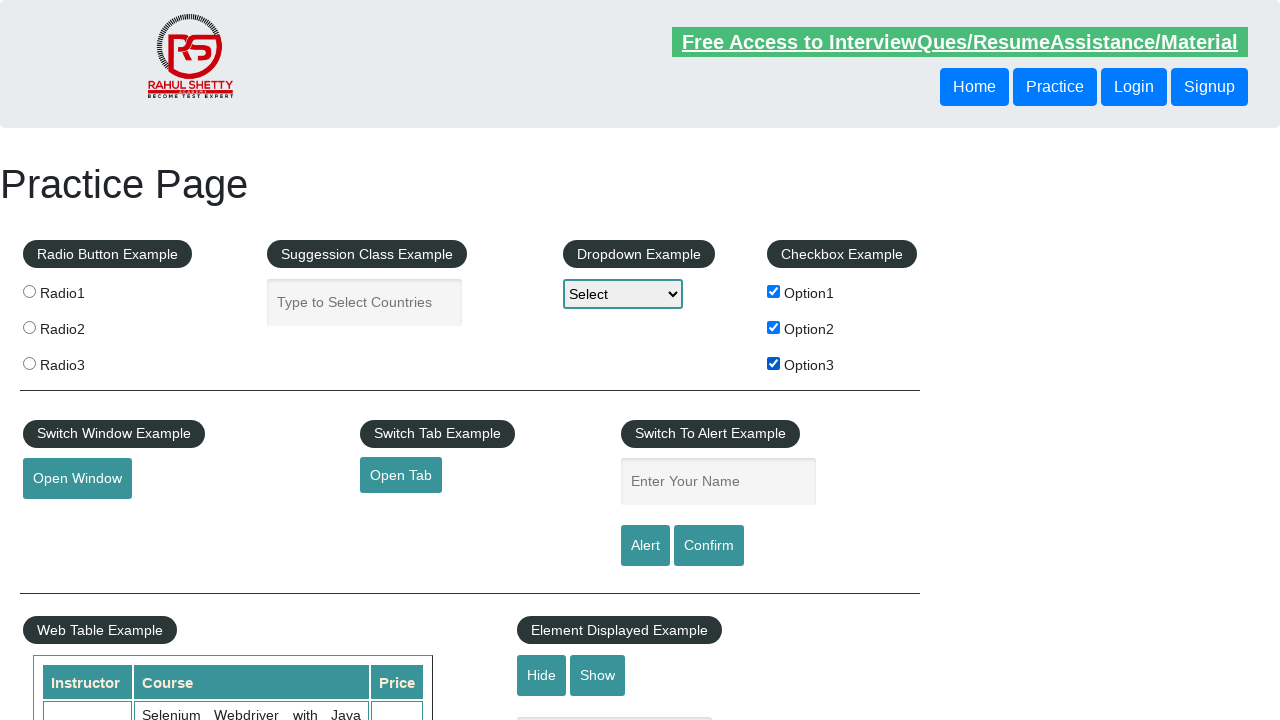